Basic navigation test that loads a webpage and verifies the page title and URL are accessible

Starting URL: https://rahulshettyacademy.com

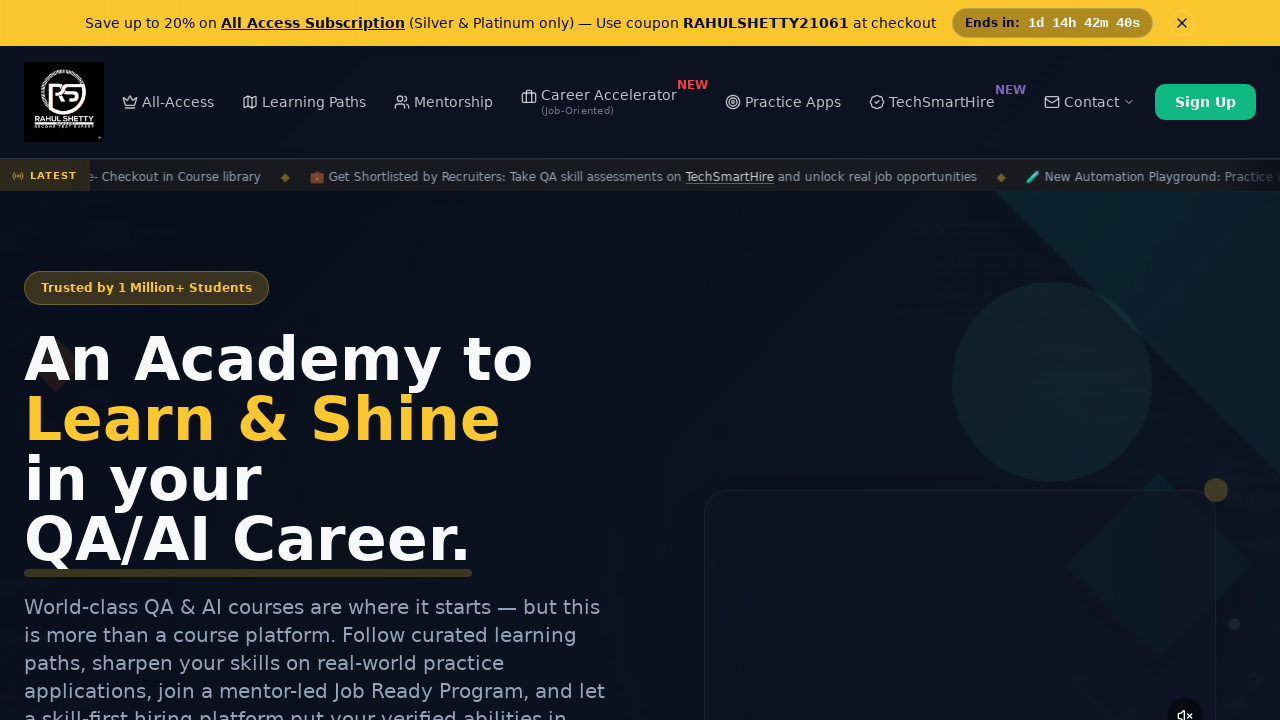

Waited for page to reach domcontentloaded state
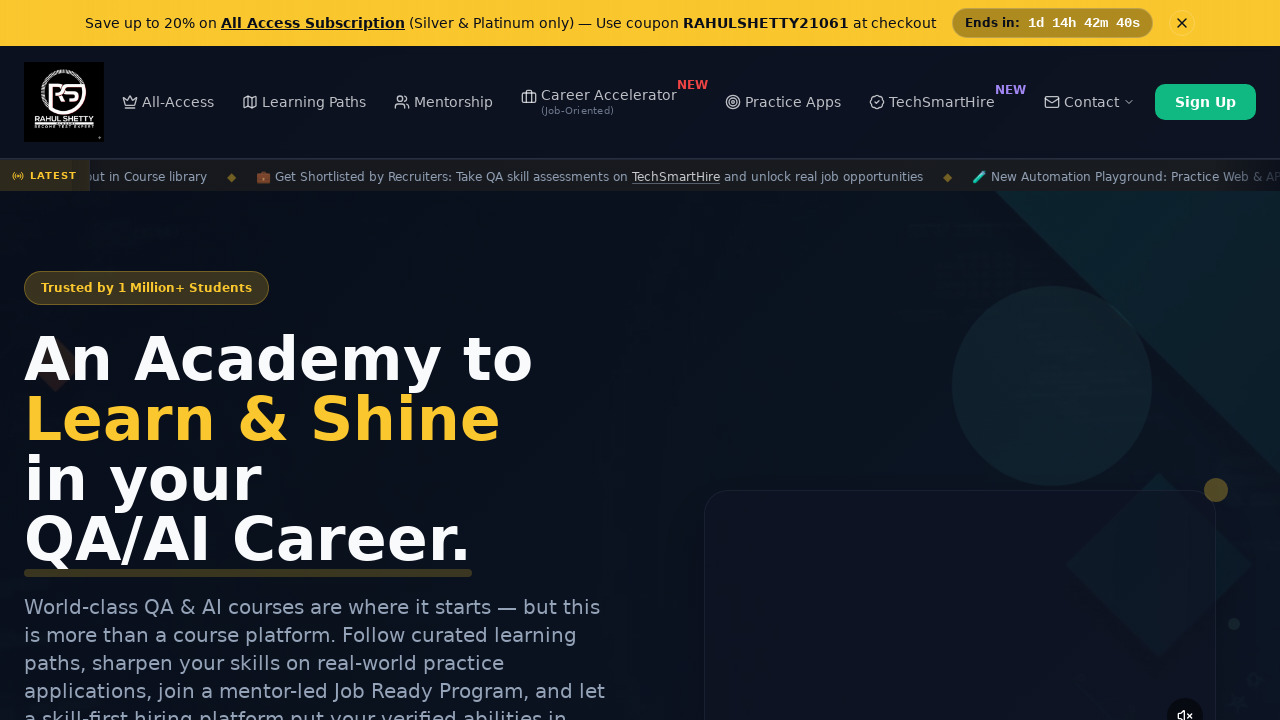

Retrieved page title
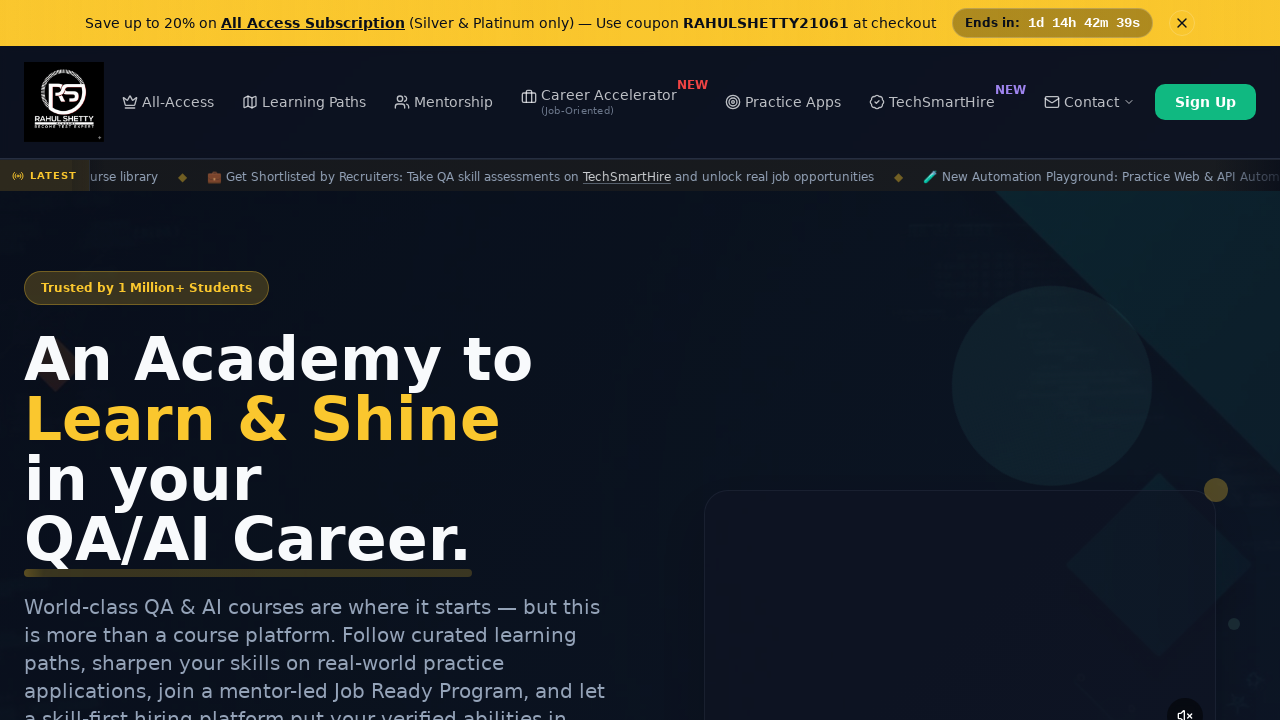

Verified page title is not empty
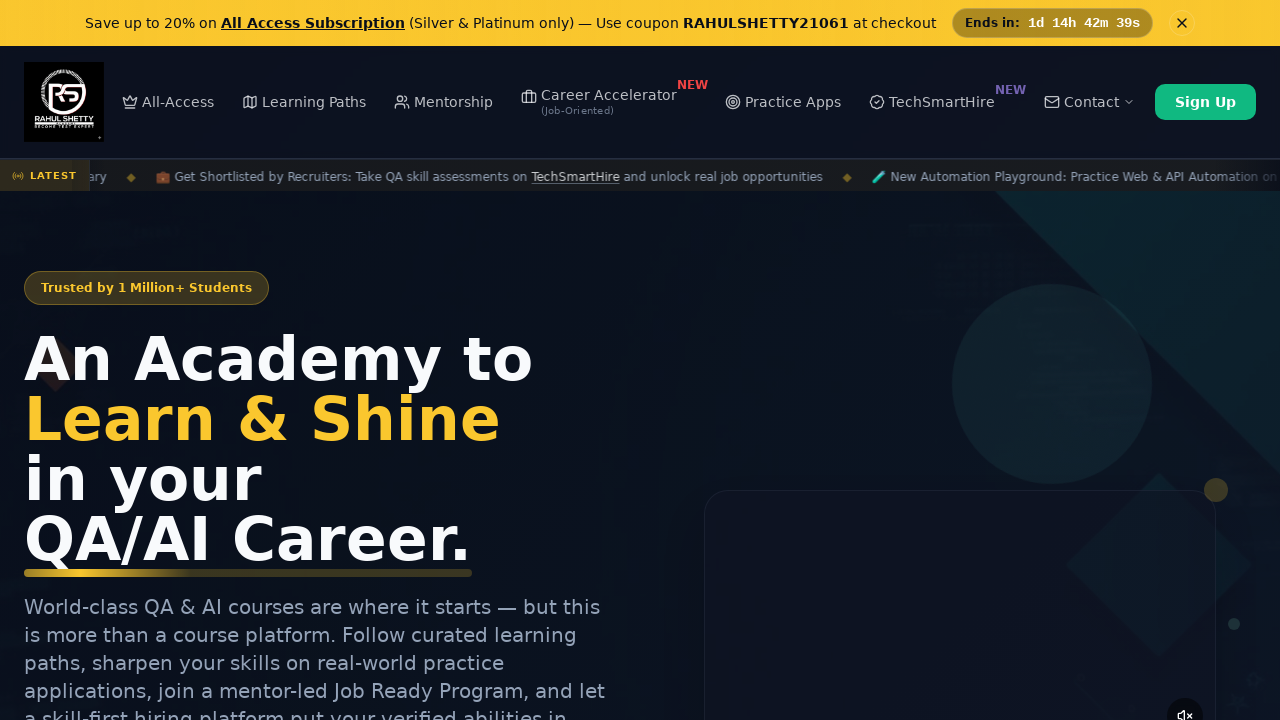

Retrieved current page URL
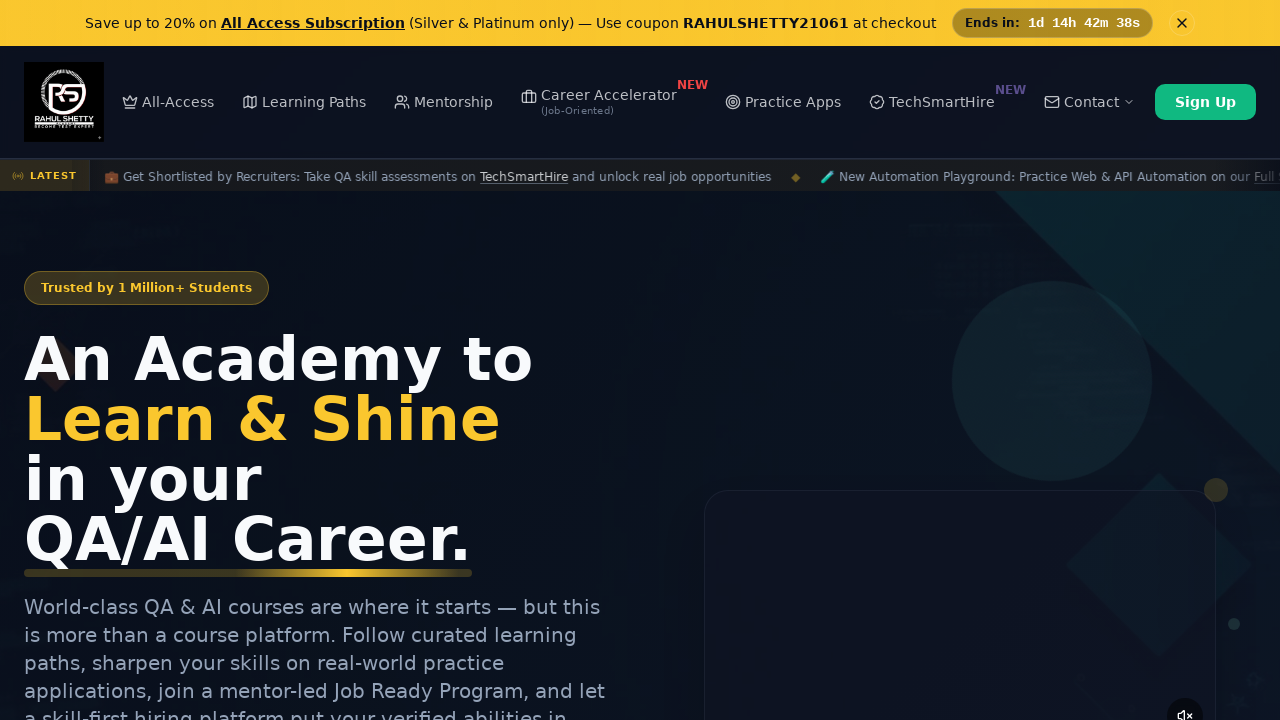

Verified current URL contains 'rahulshettyacademy.com'
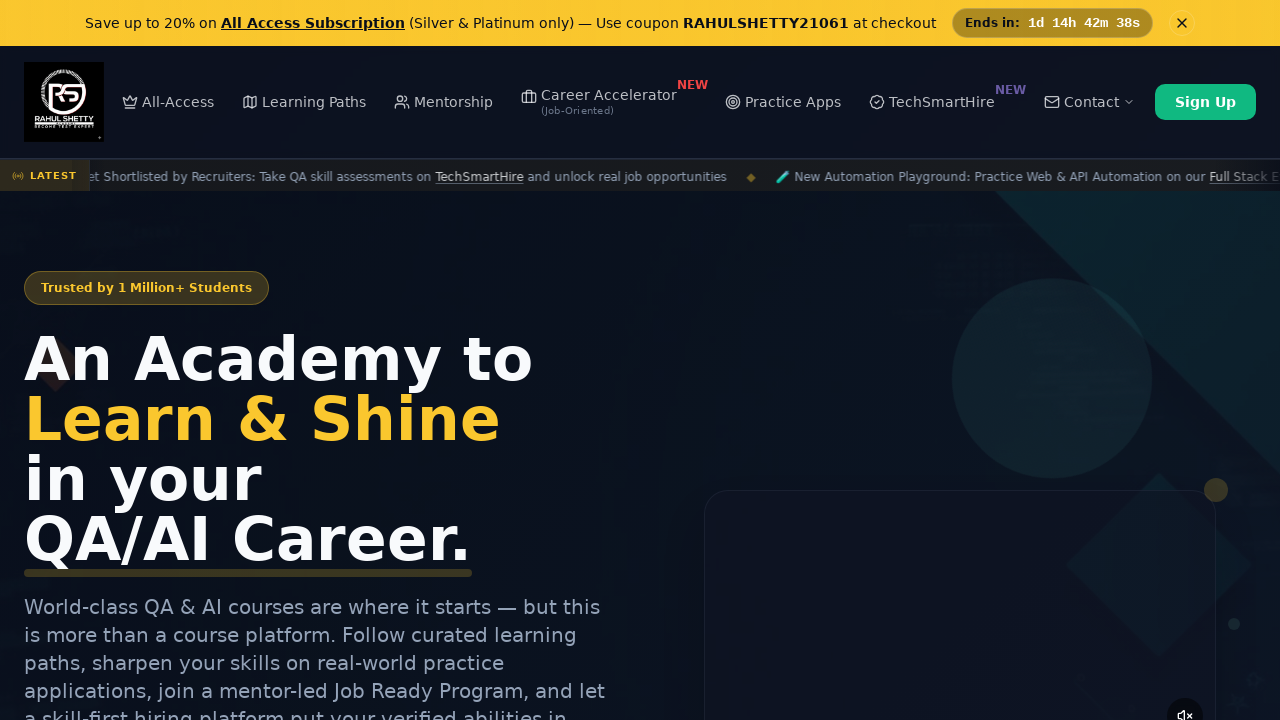

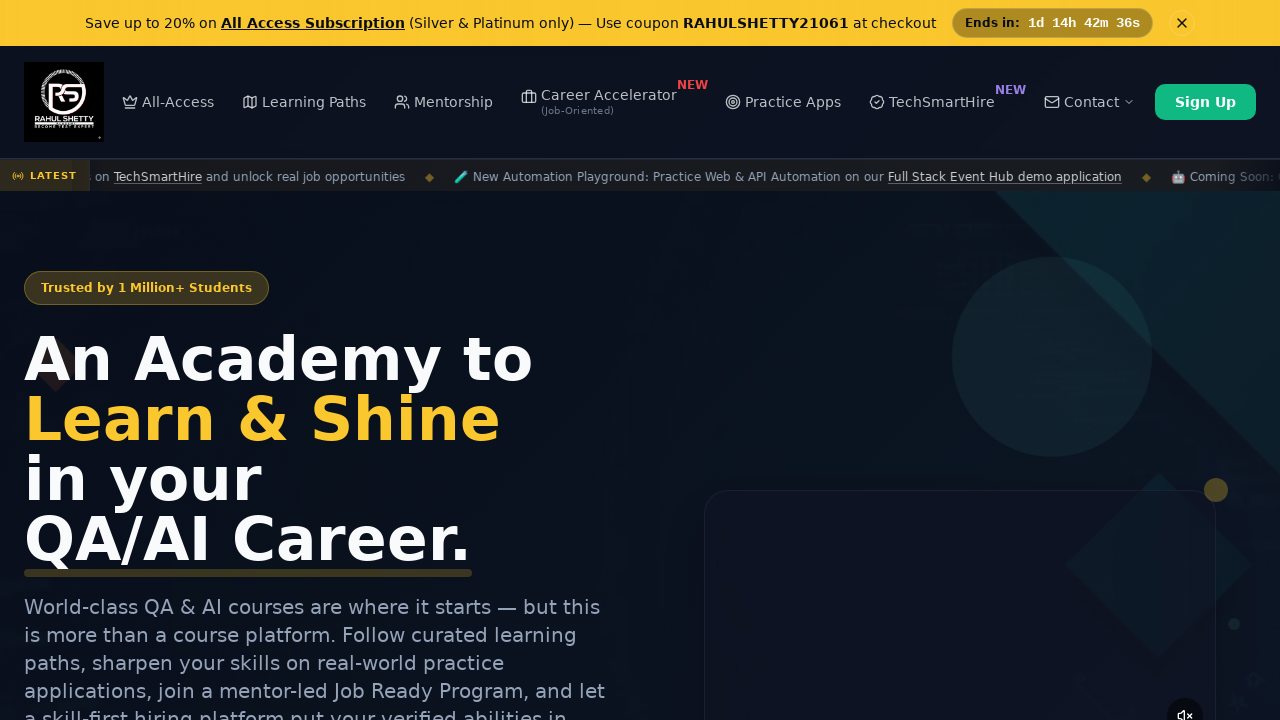